Opens the DemoBlaze e-commerce demo site and verifies that product images are displayed on the main page

Starting URL: https://www.demoblaze.com/

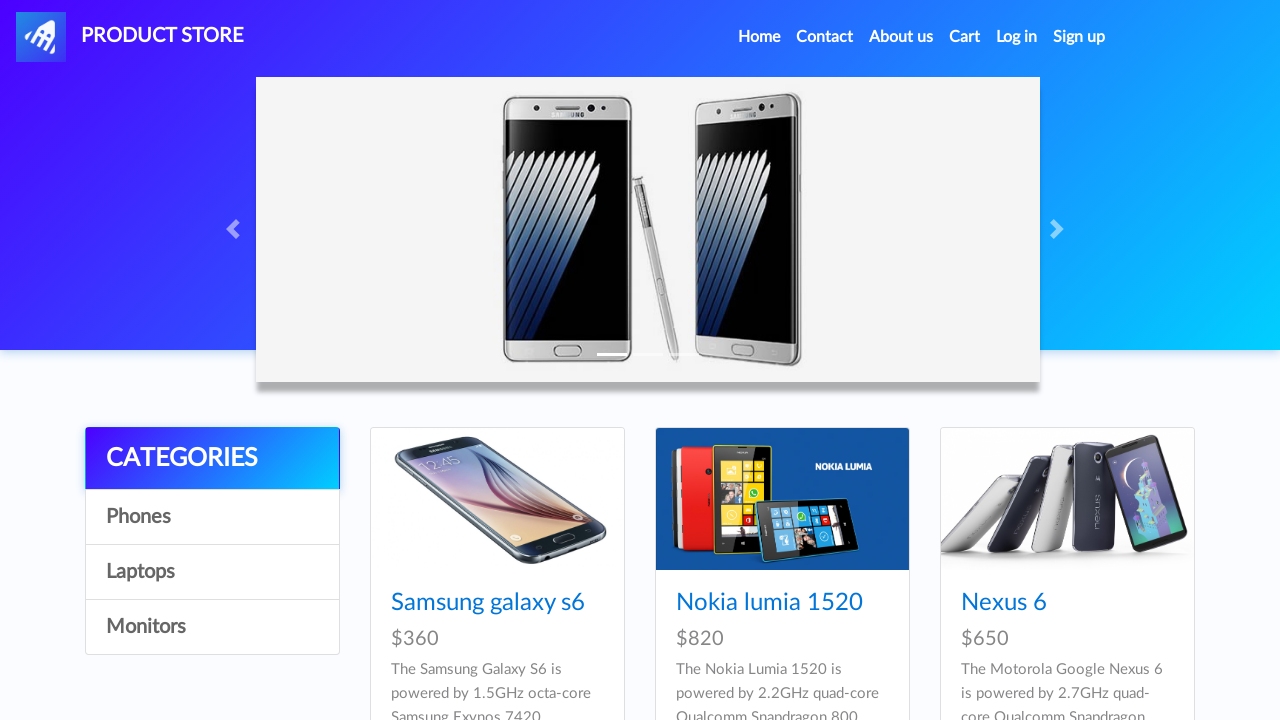

Product images loaded on main page
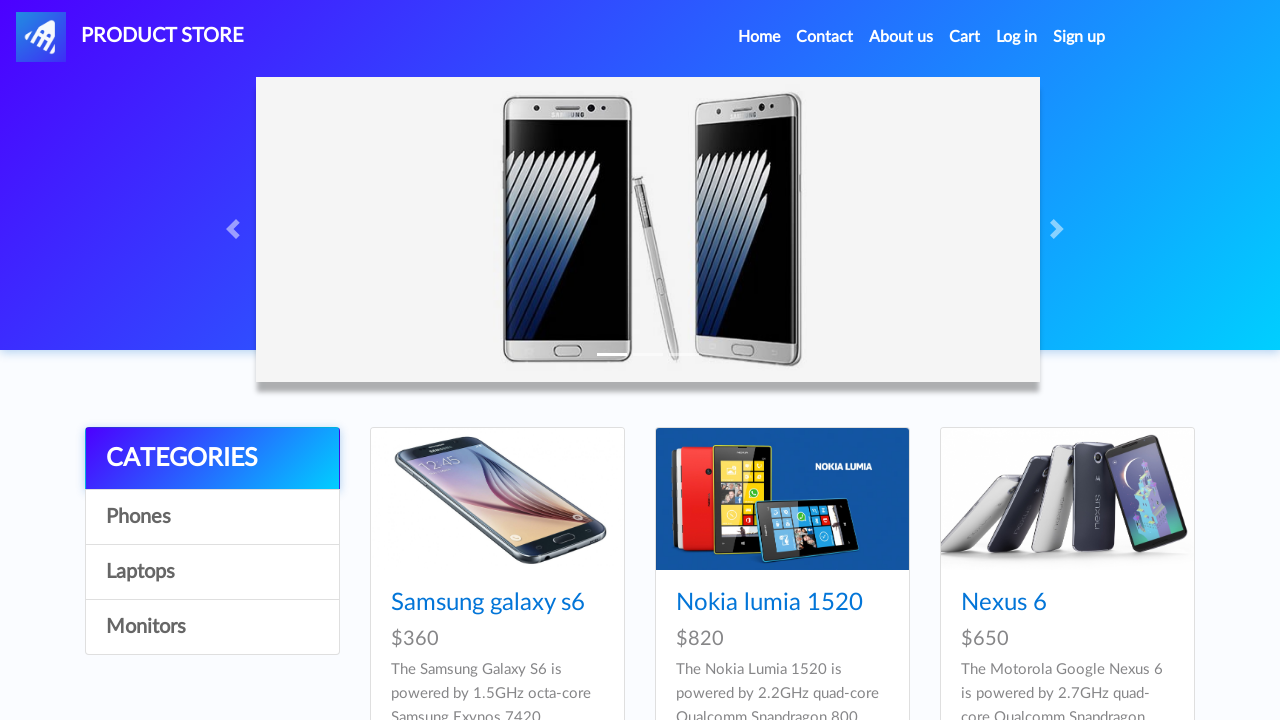

Retrieved all product images - found 9 products
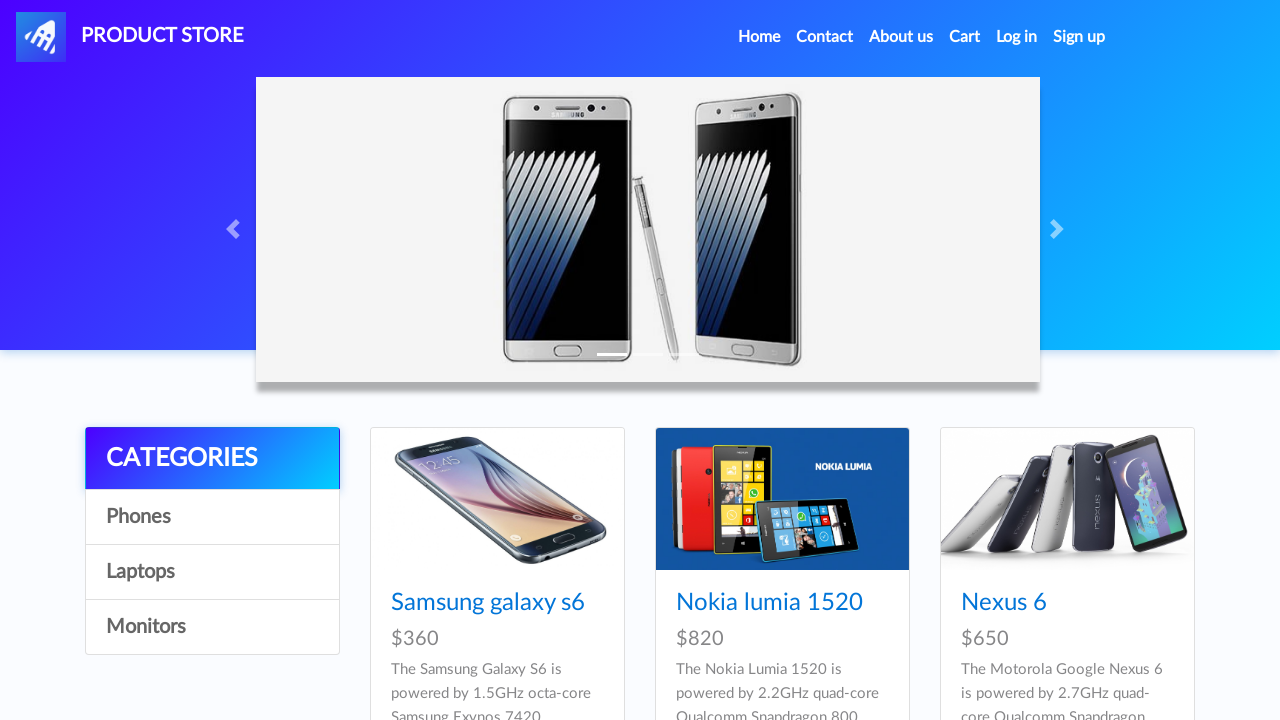

Verified that more than 3 products are displayed (9 products found)
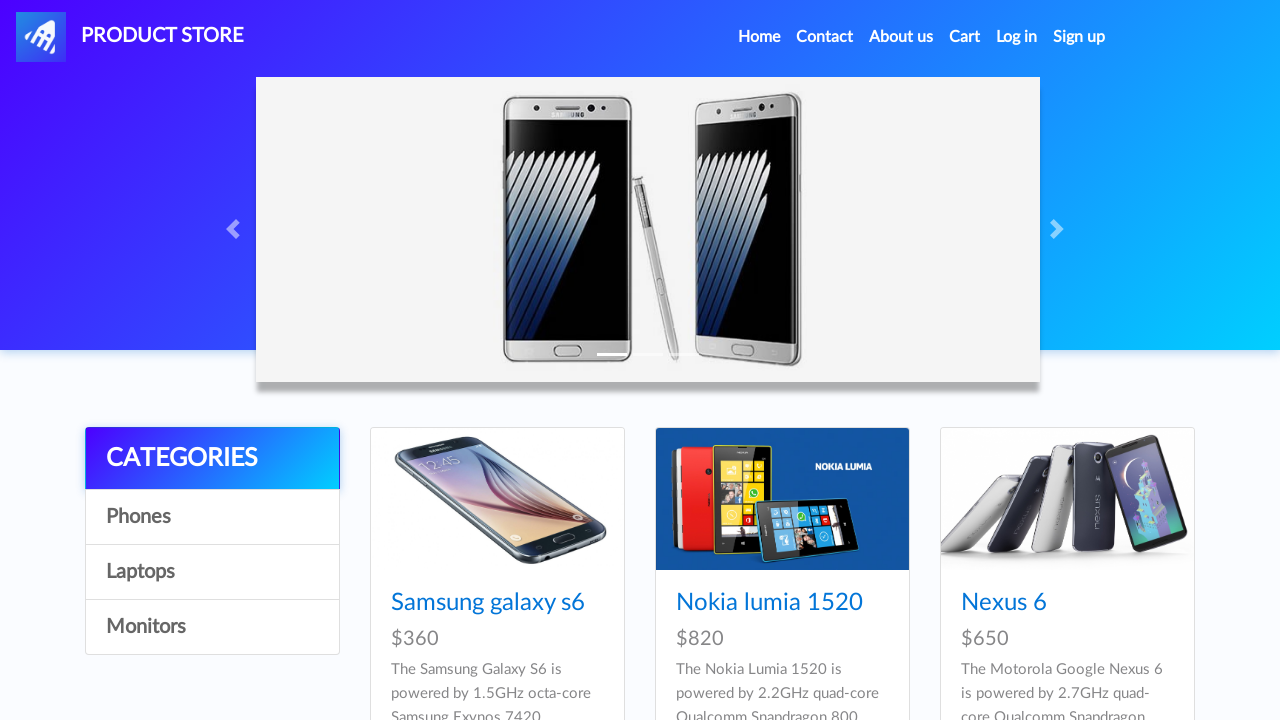

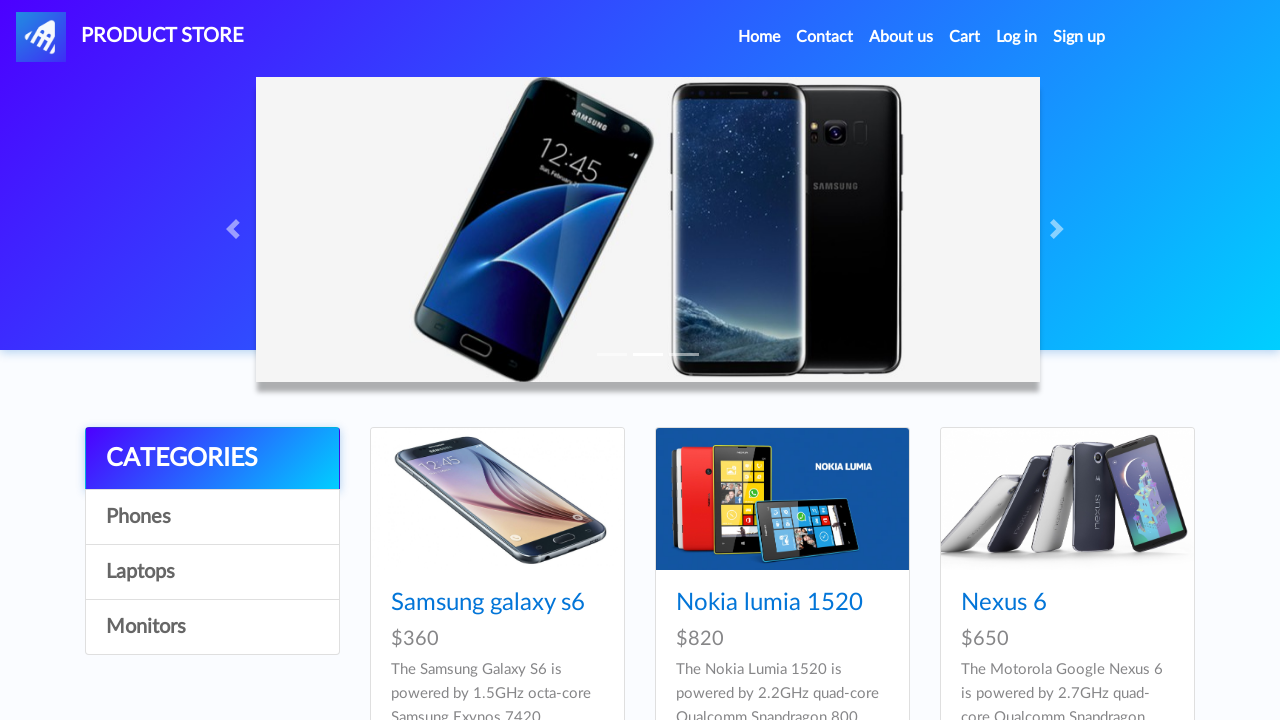